Tests iframe interaction by filling a form in the main frame, switching to an iframe, and clicking a link inside it

Starting URL: https://sahitest.com/demo/iframesTest.htm

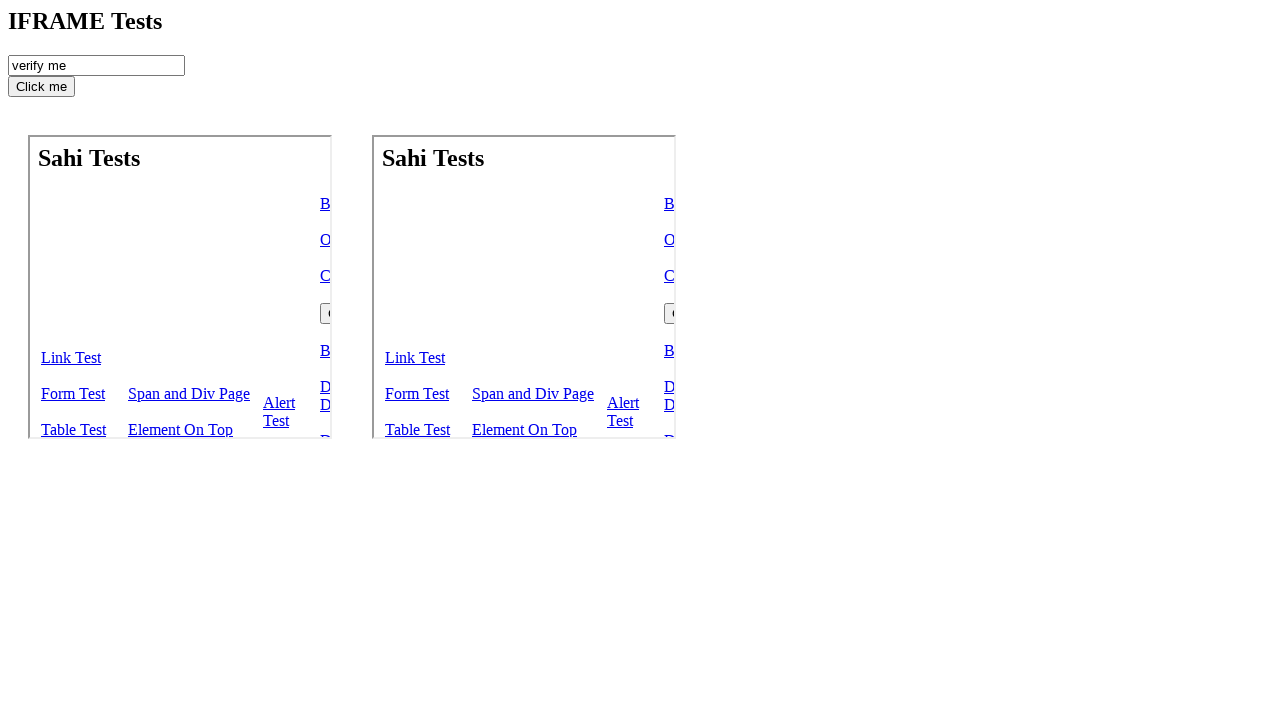

Cleared the checkRecord input field in main frame on #checkRecord
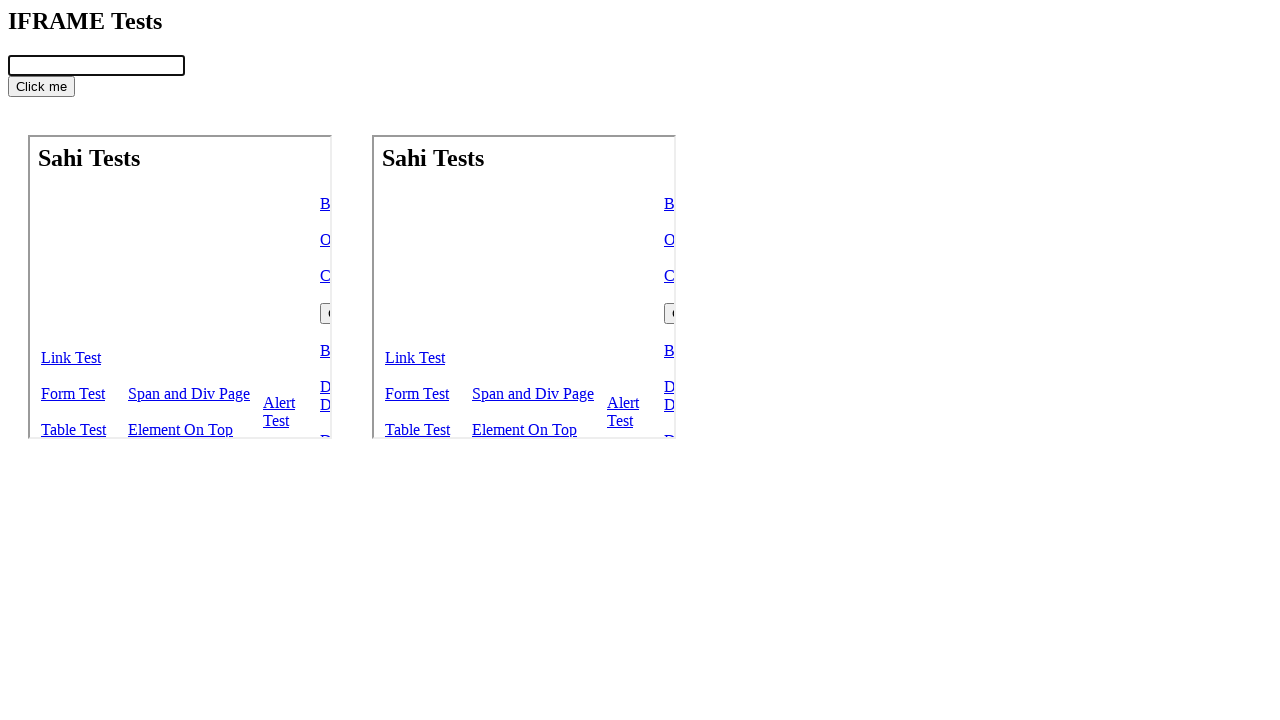

Filled checkRecord input field with 'hello world' on #checkRecord
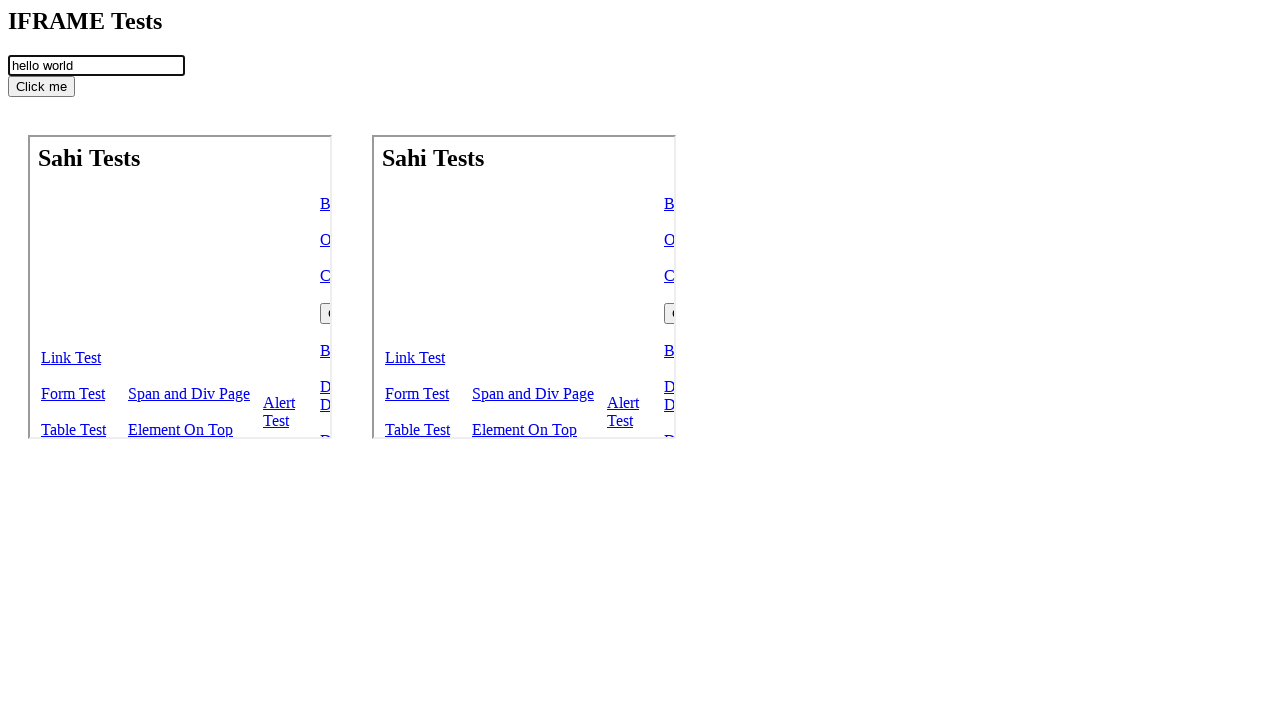

Clicked button in main frame at (42, 86) on input[type='button']
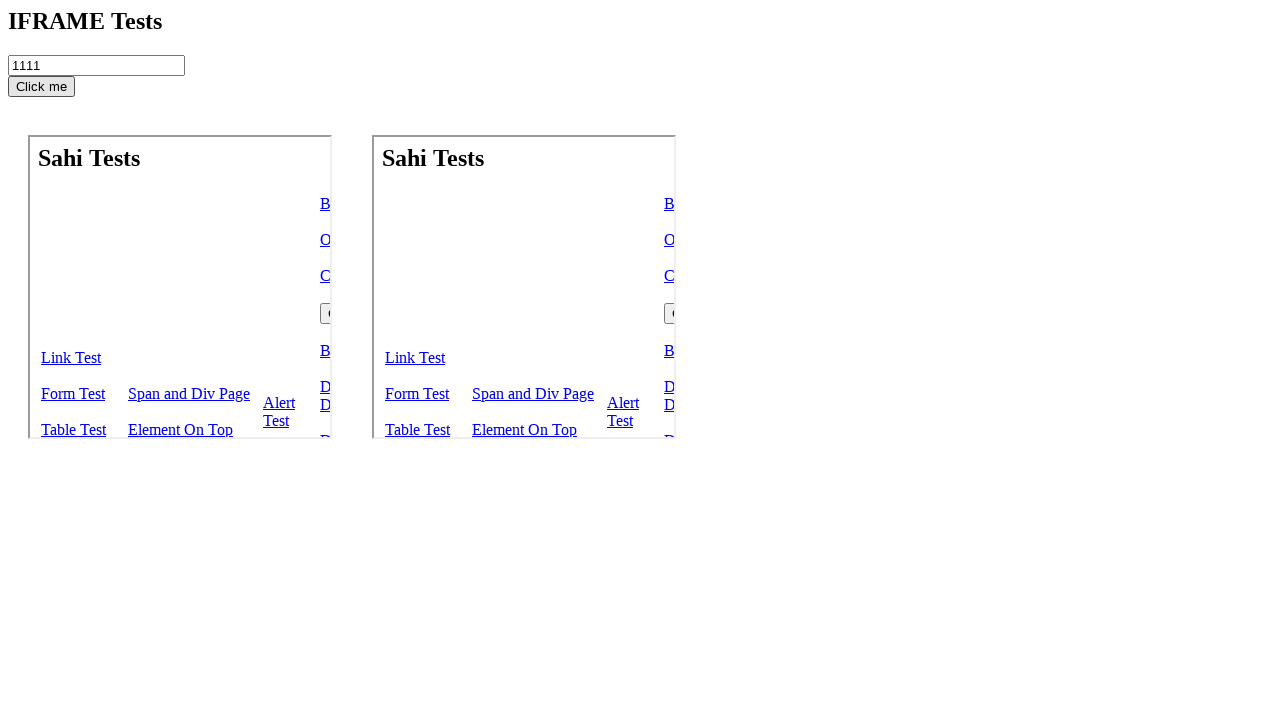

Located first iframe on page
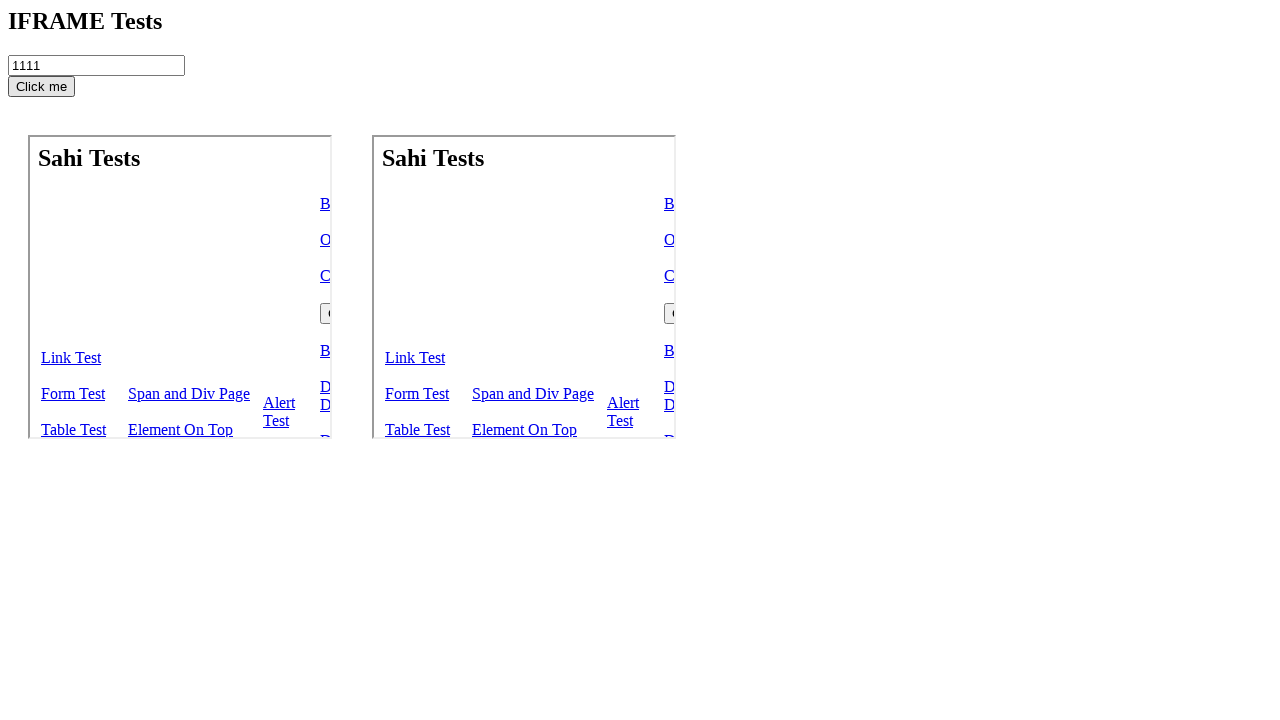

Clicked link with href 'linkTest.htm' inside iframe at (71, 358) on iframe >> nth=0 >> internal:control=enter-frame >> xpath=//a[@href='linkTest.htm
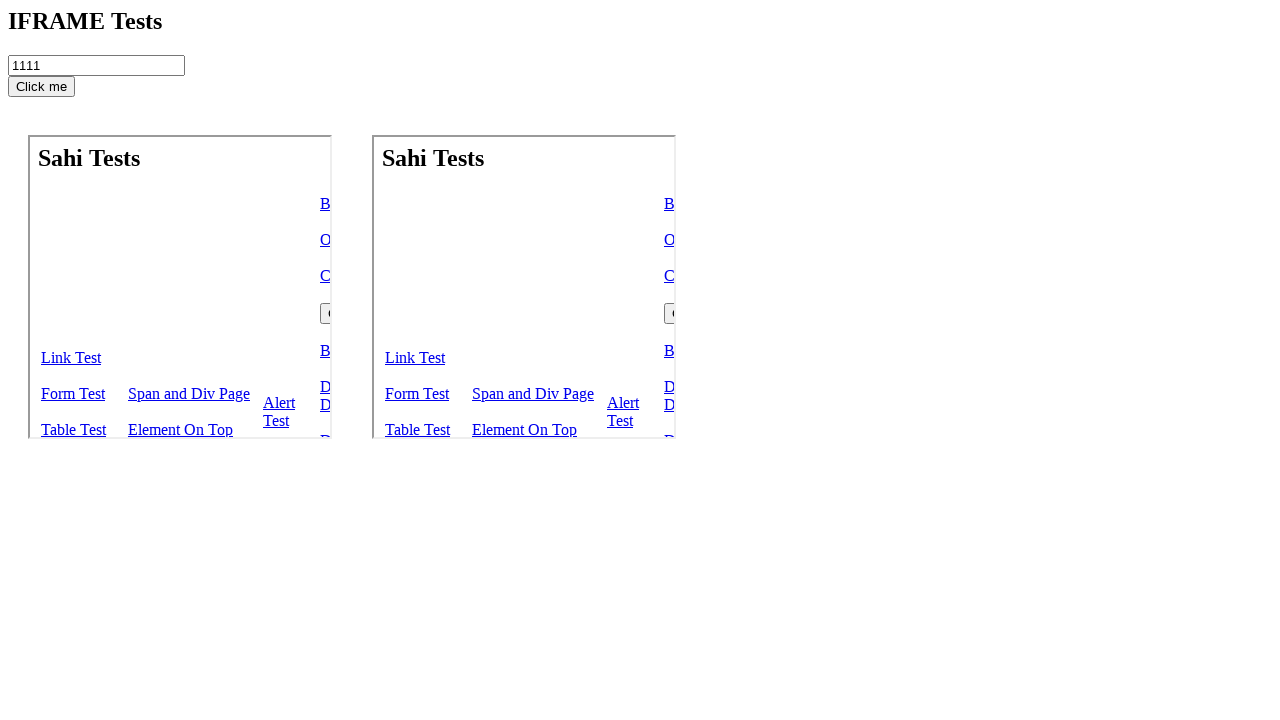

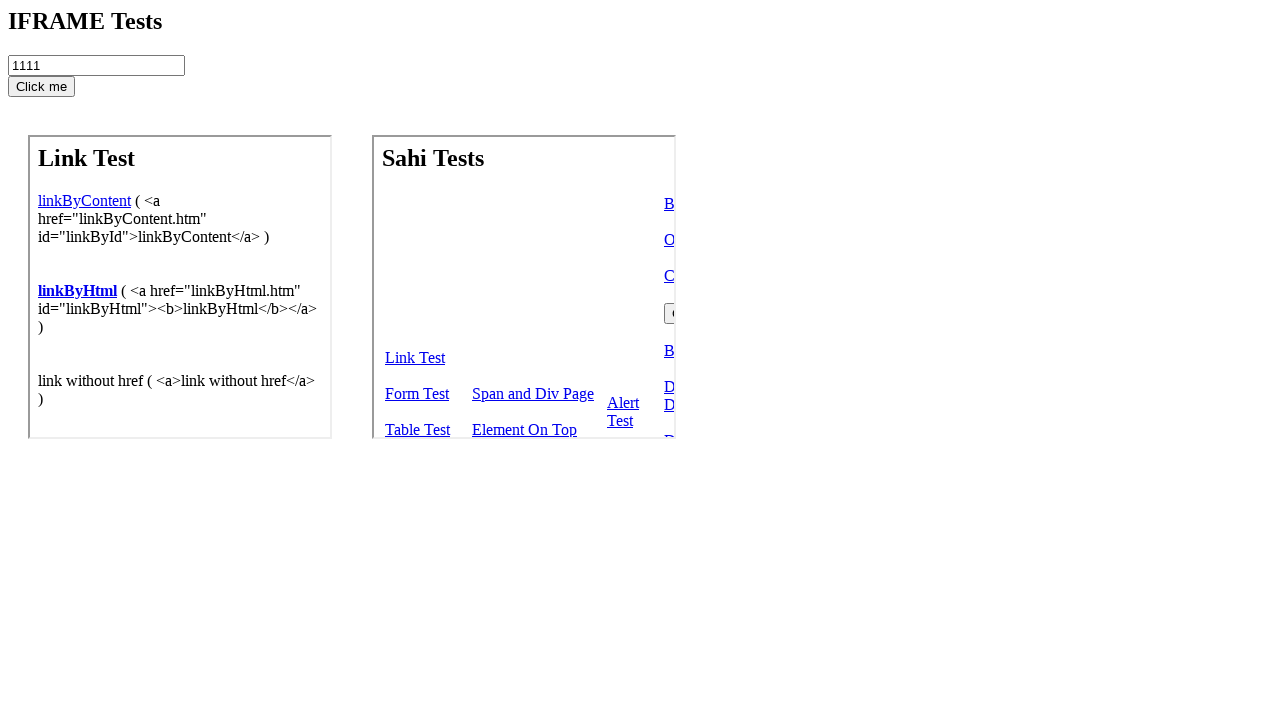